Tests file upload functionality by selecting a file, clicking the upload button, and verifying the success message is displayed.

Starting URL: https://practice.cydeo.com/upload

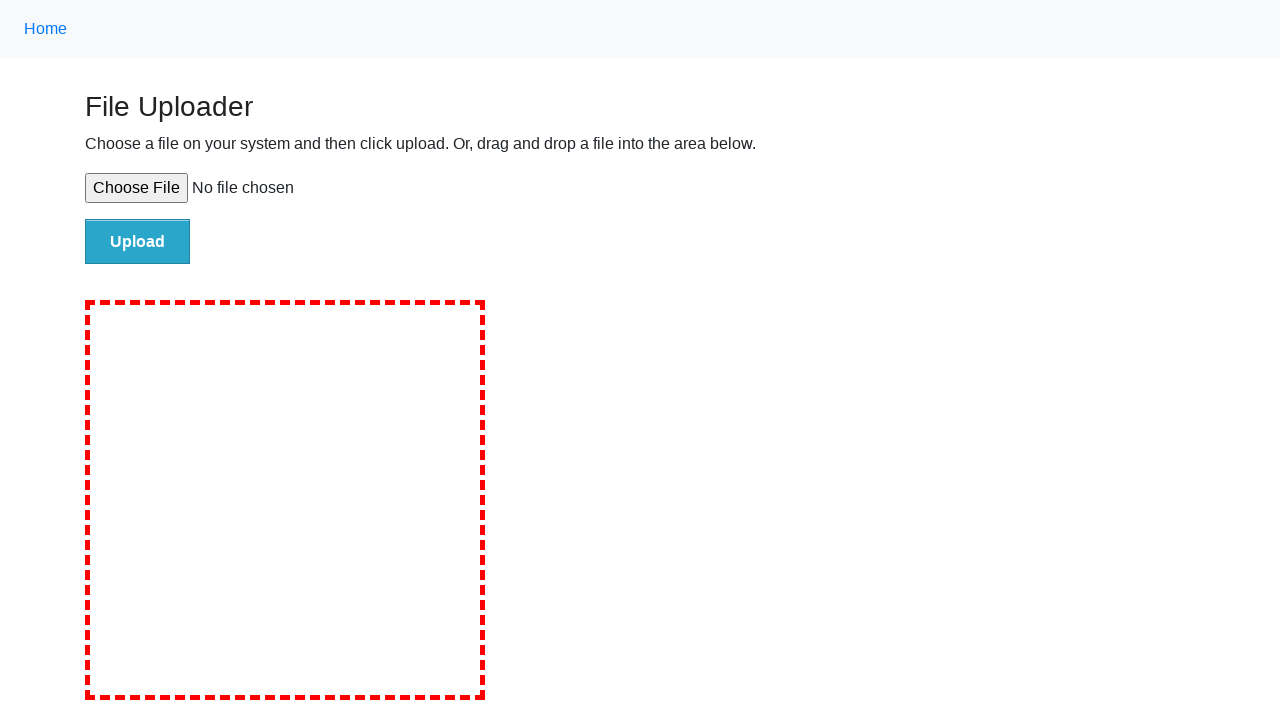

Set input files to upload test file
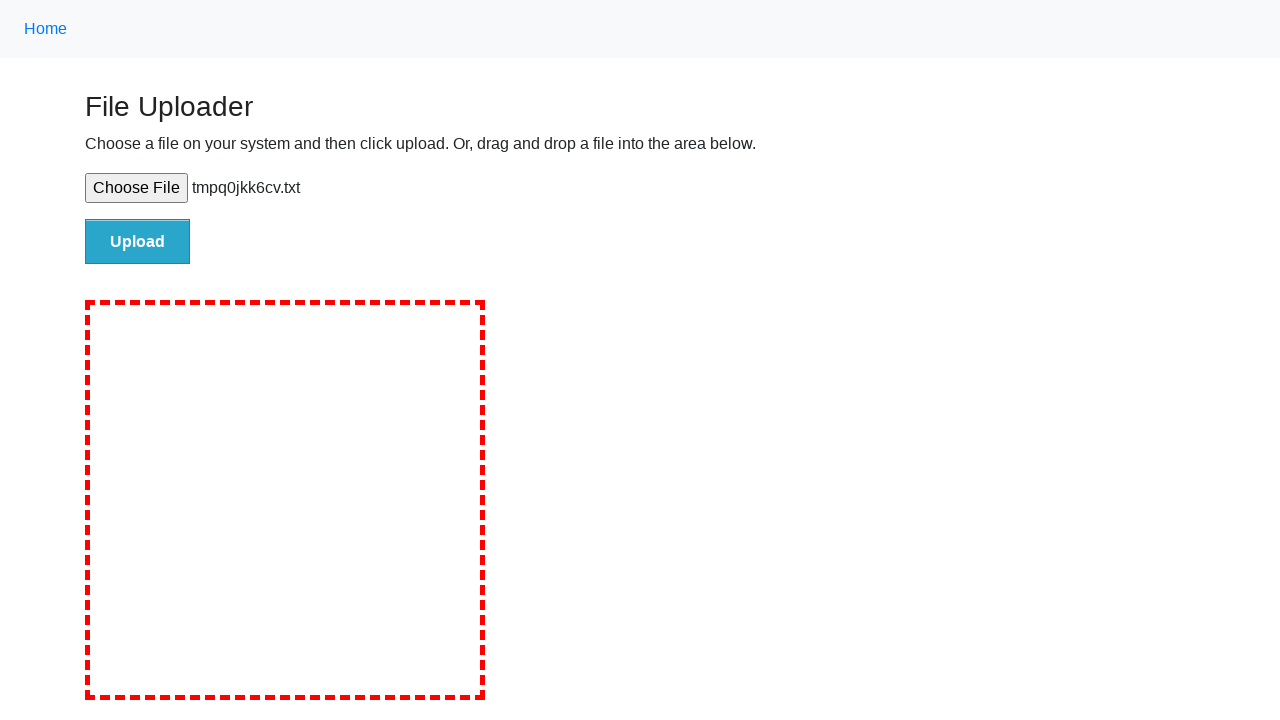

Clicked upload button to submit file at (138, 241) on #file-submit
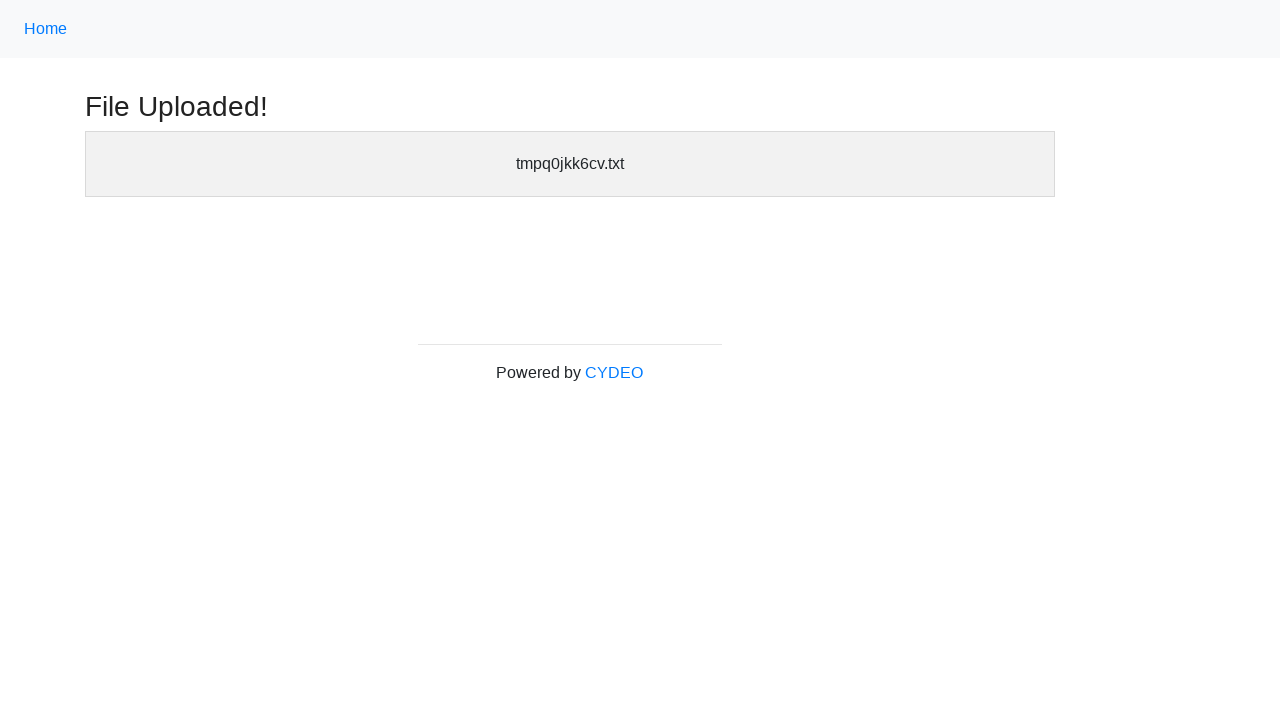

Verified 'File Uploaded!' success message is displayed
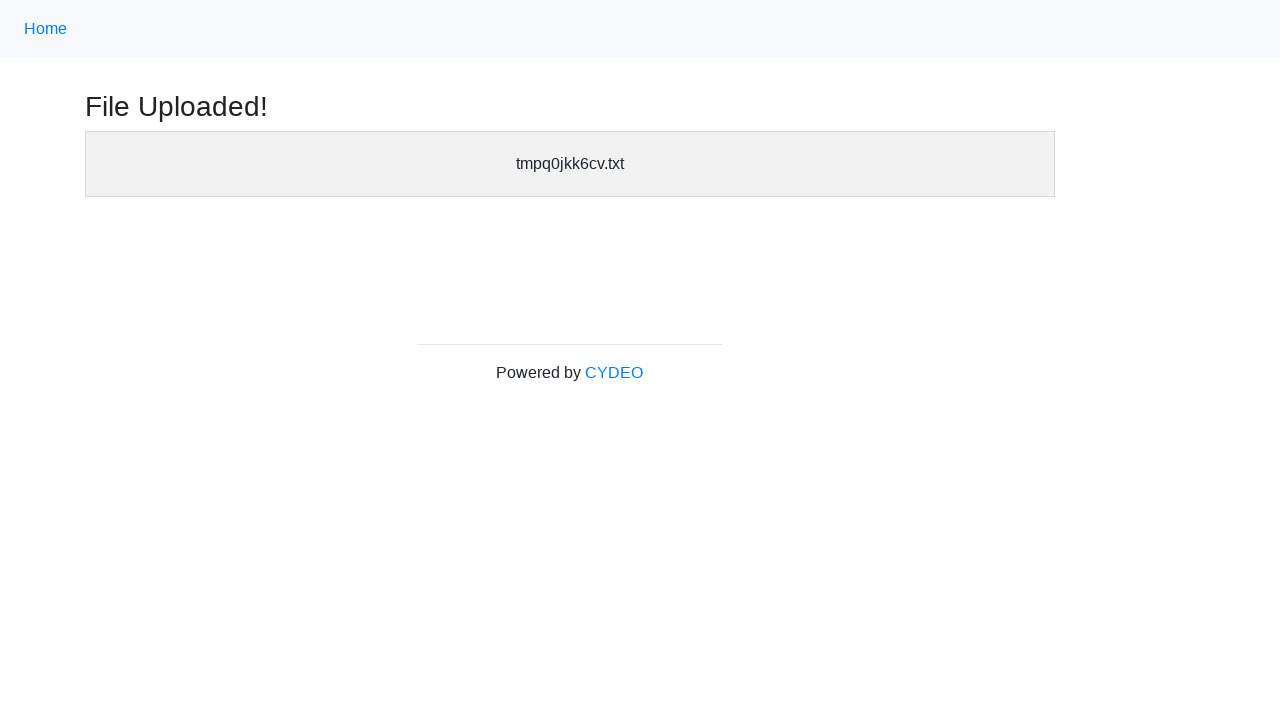

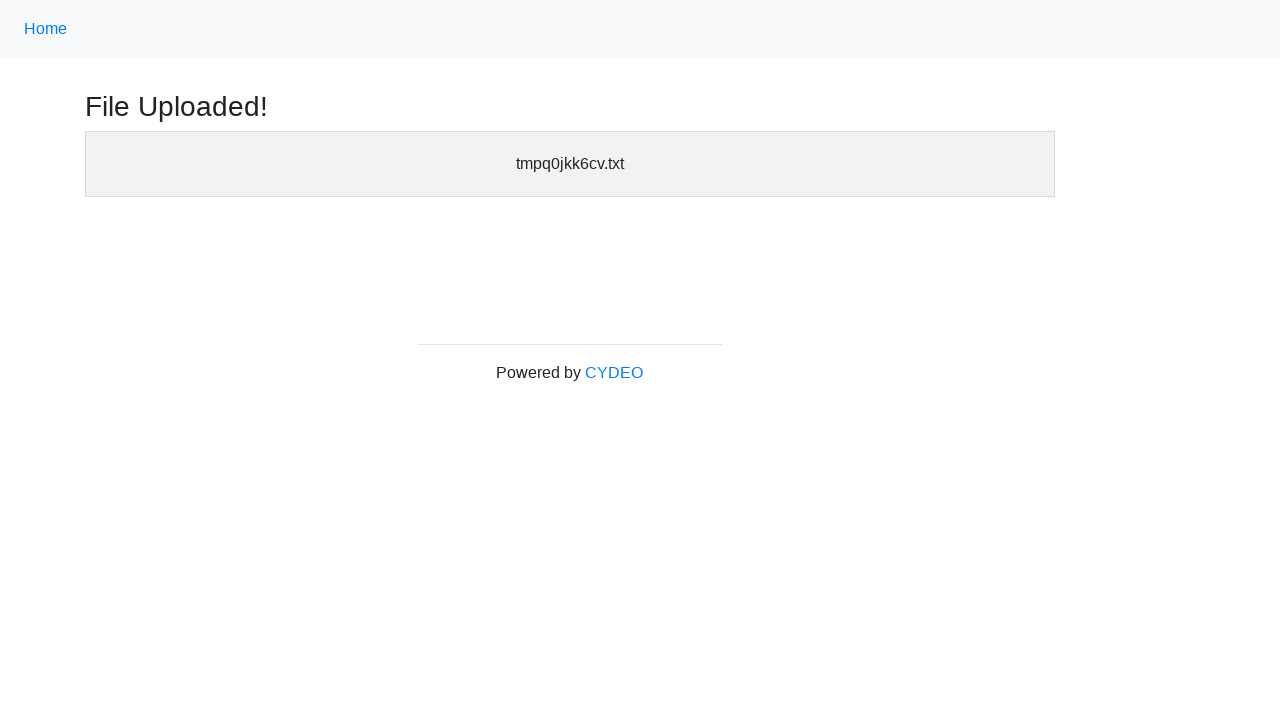